Tests hover functionality by moving mouse over multiple images to reveal hidden content

Starting URL: https://the-internet.herokuapp.com/hovers

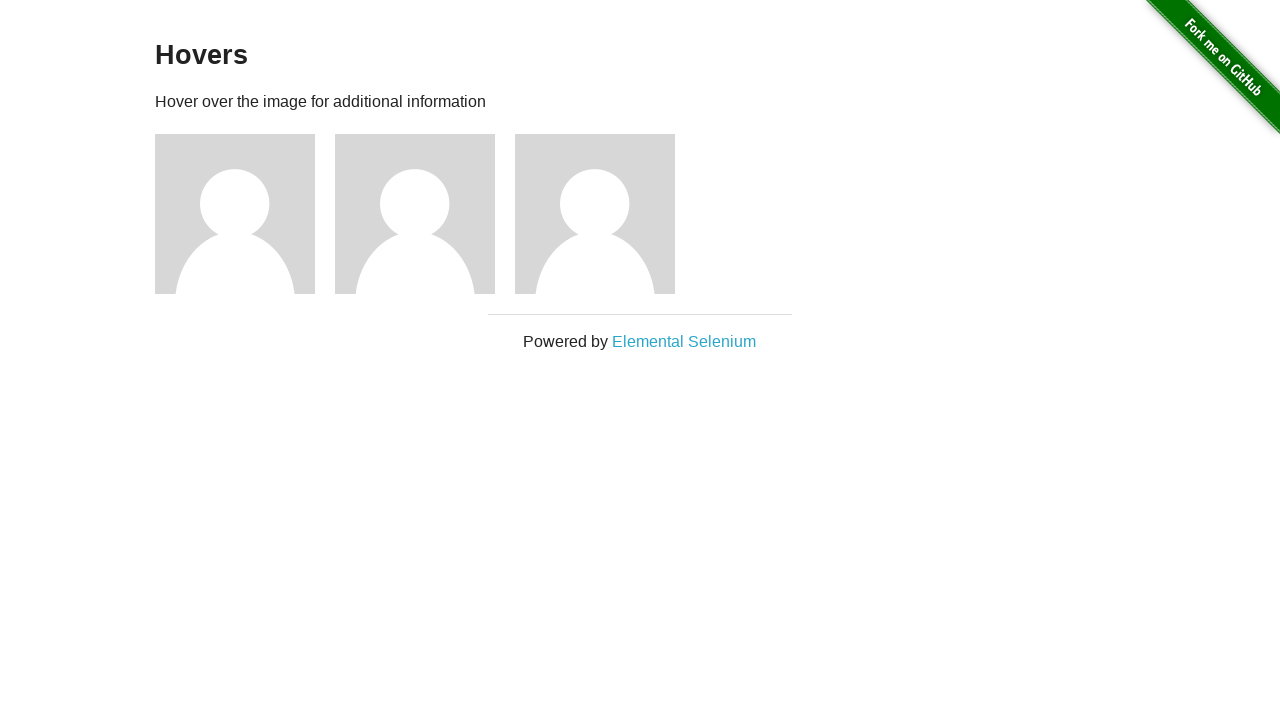

Located all images in the content area
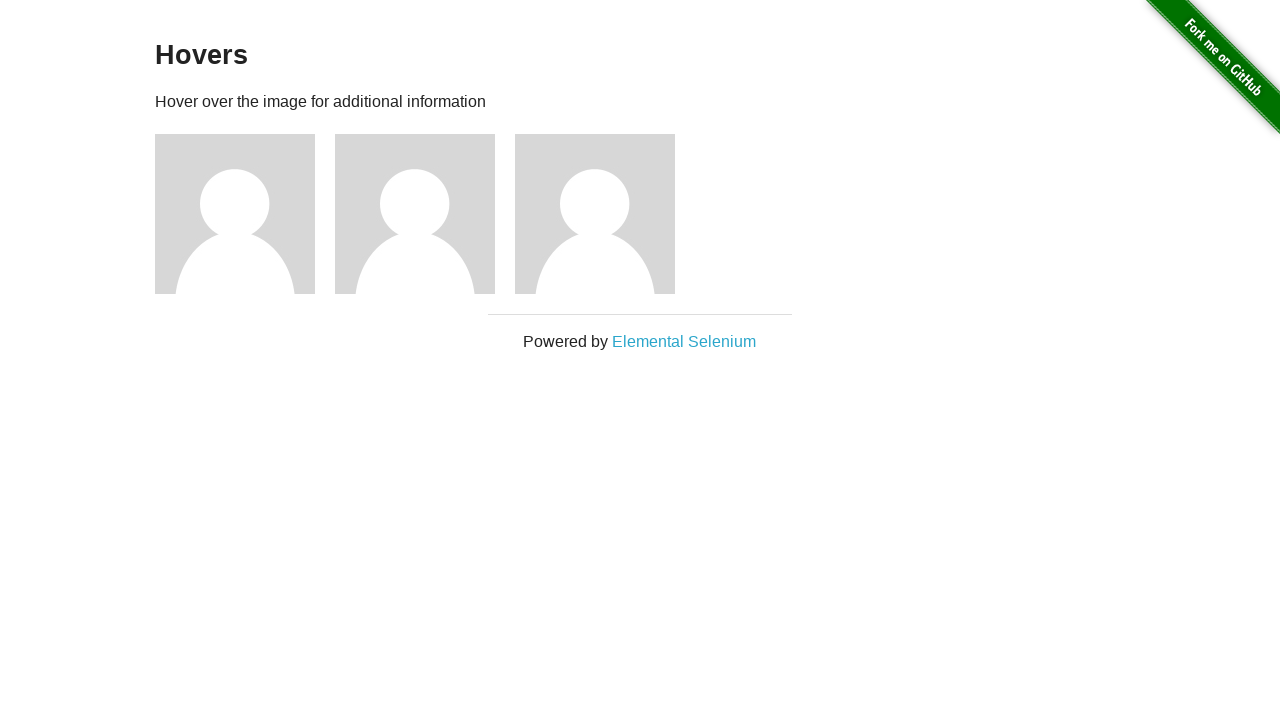

Found 3 images to hover over
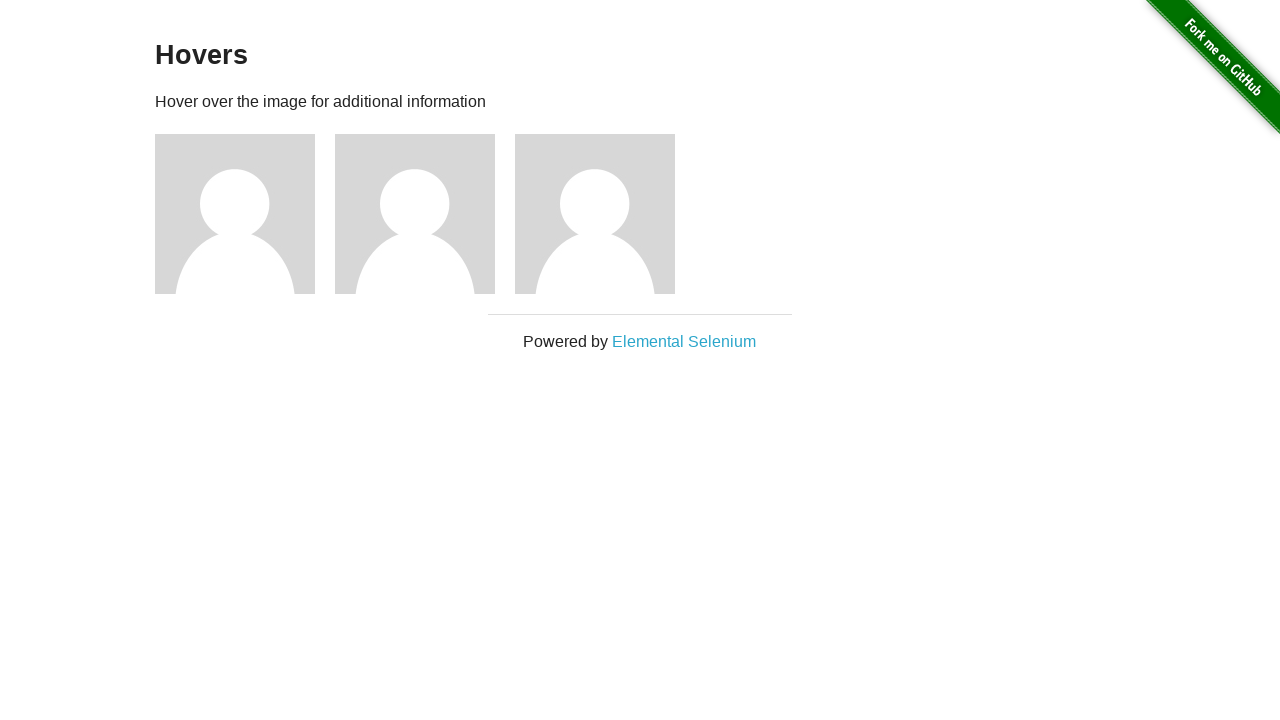

Hovered over image 1 to reveal hidden content at (235, 214) on xpath=//div[@id='content']//img >> nth=0
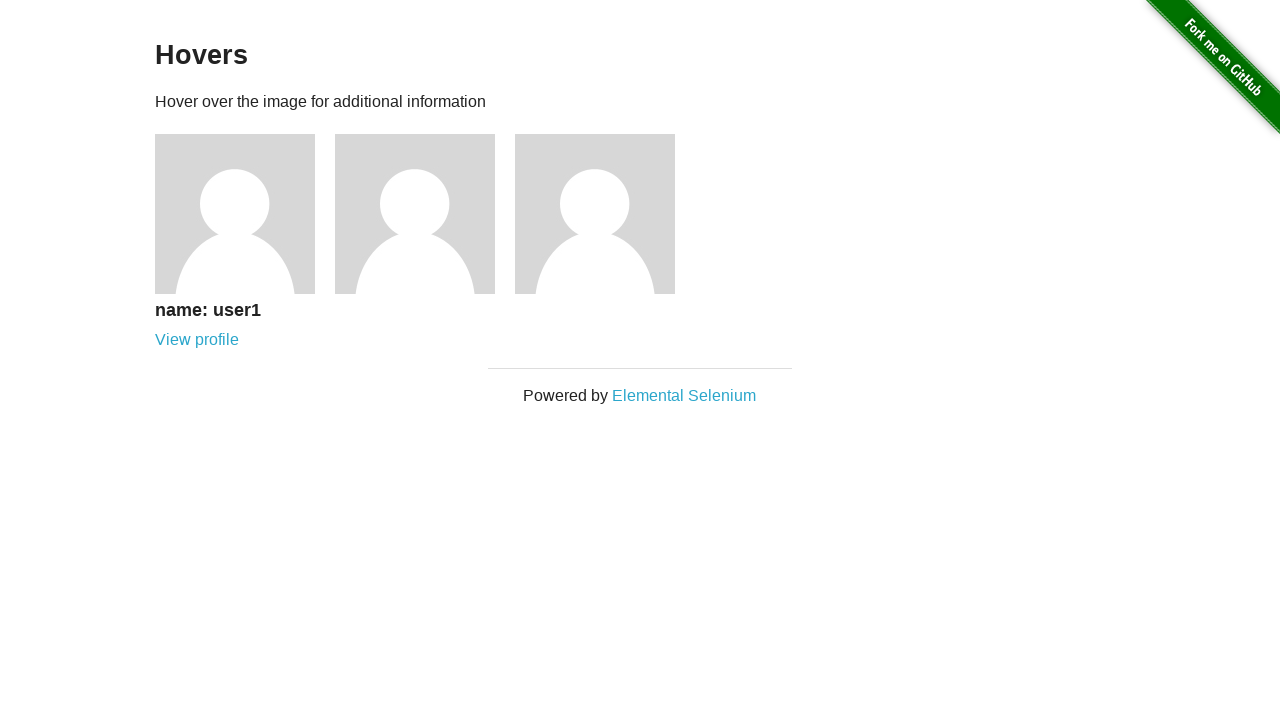

Waited 500ms to observe hover effect on image 1
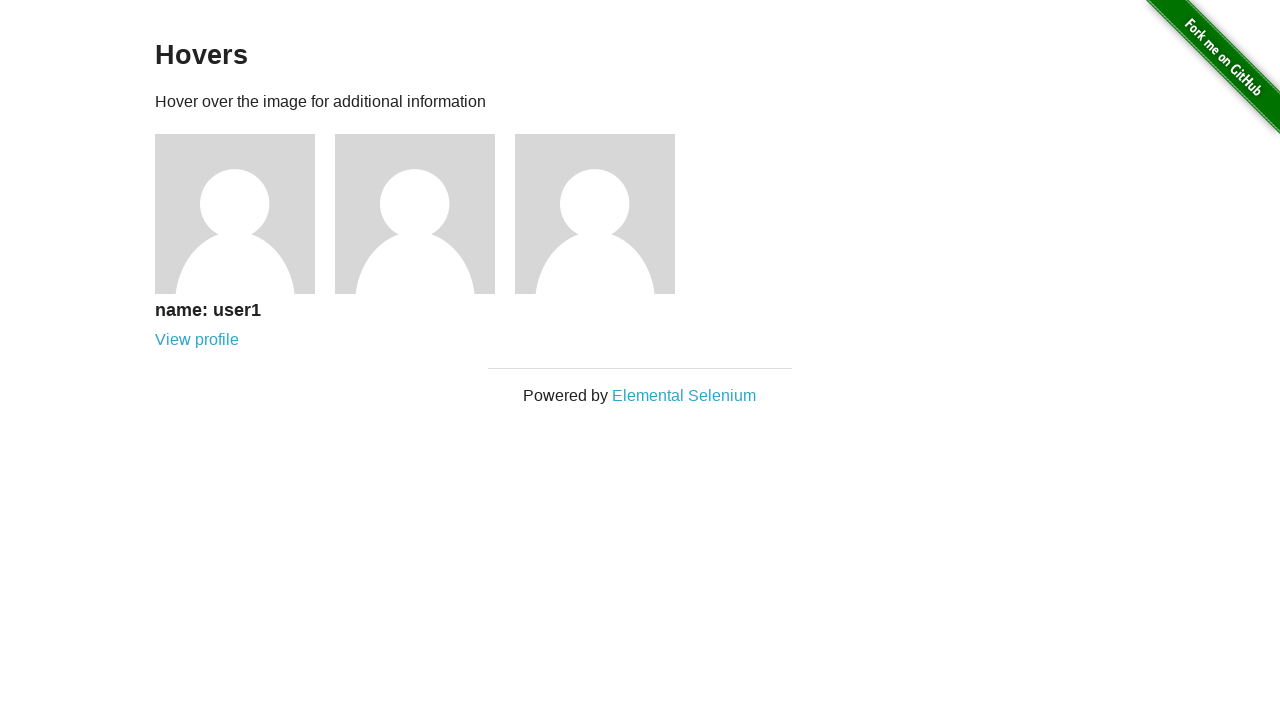

Hovered over image 2 to reveal hidden content at (415, 214) on xpath=//div[@id='content']//img >> nth=1
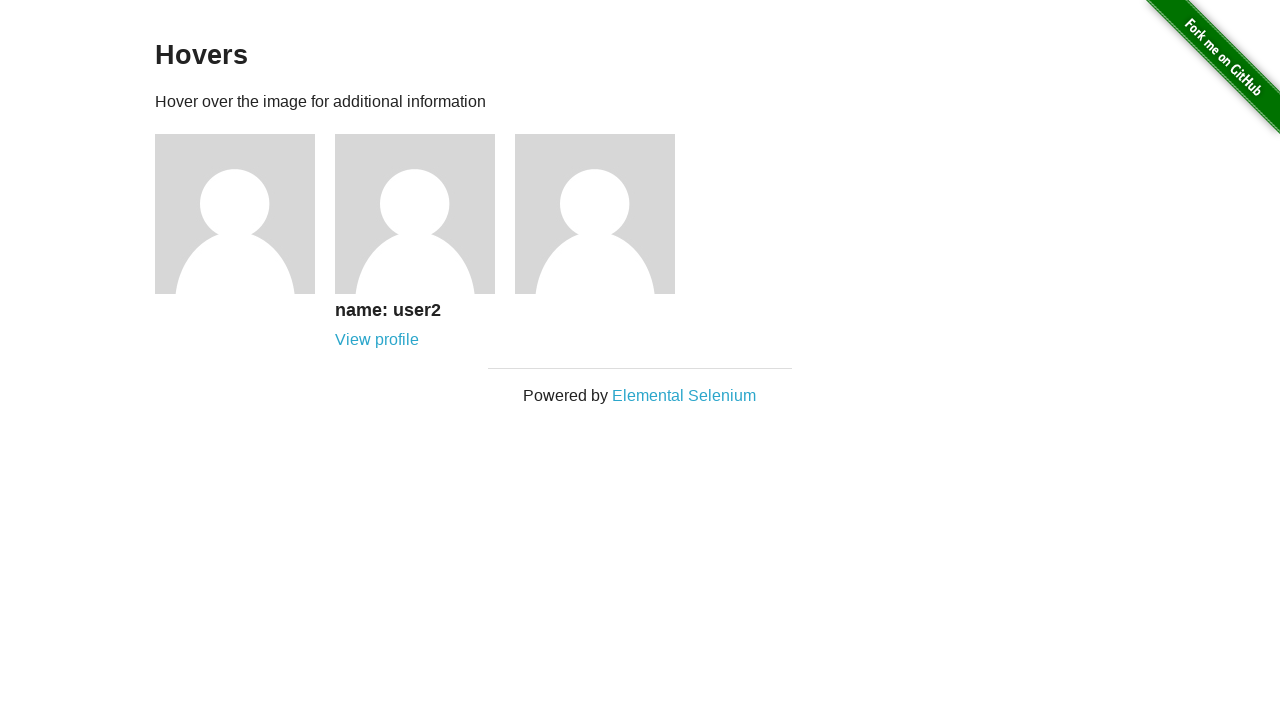

Waited 500ms to observe hover effect on image 2
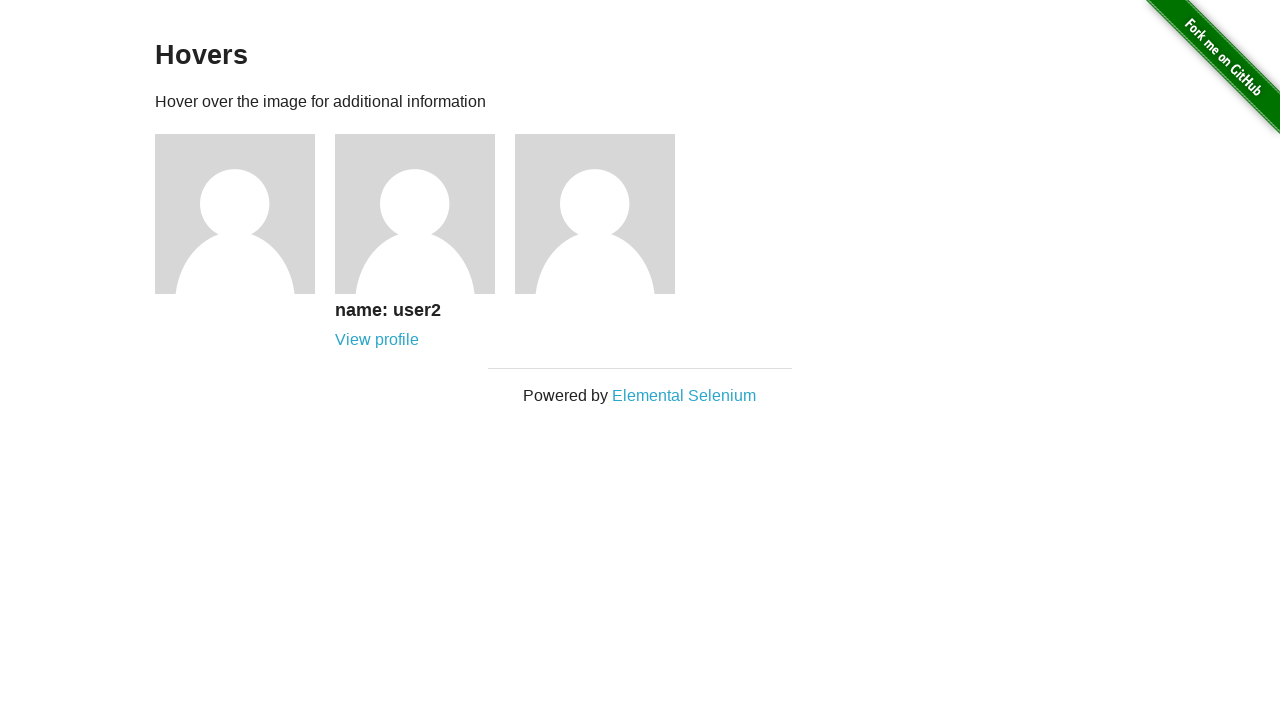

Hovered over image 3 to reveal hidden content at (595, 214) on xpath=//div[@id='content']//img >> nth=2
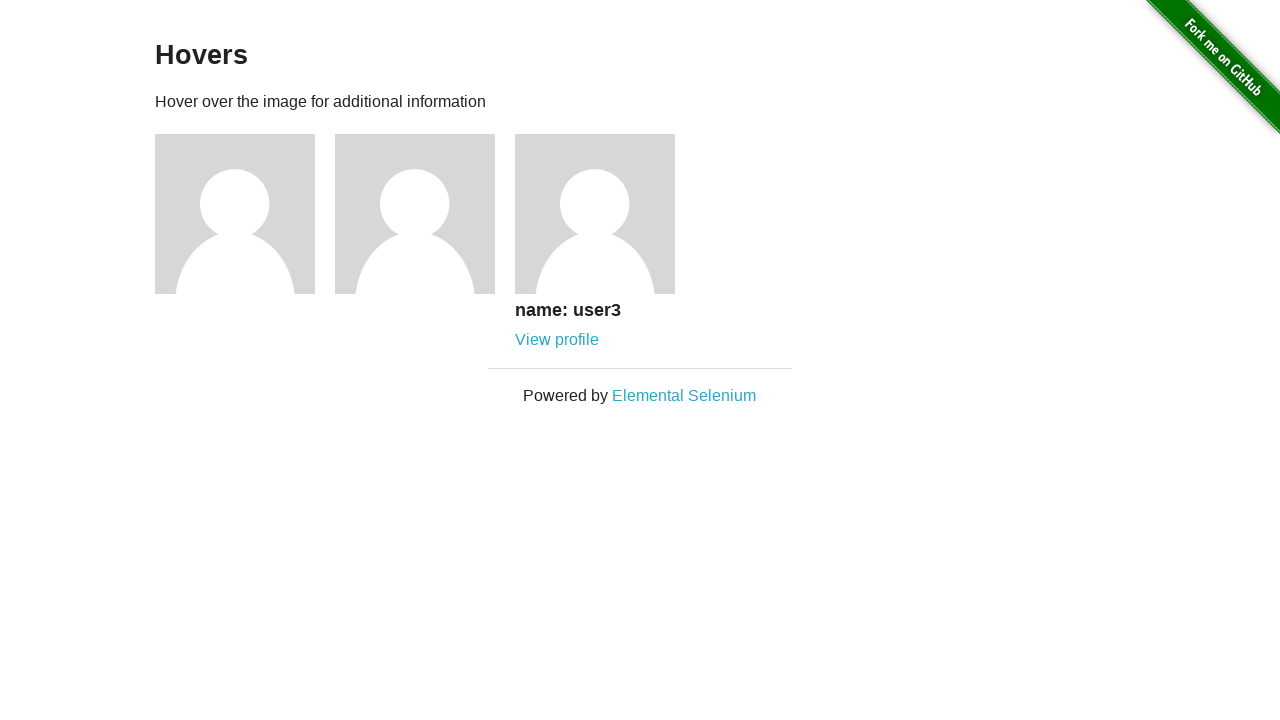

Waited 500ms to observe hover effect on image 3
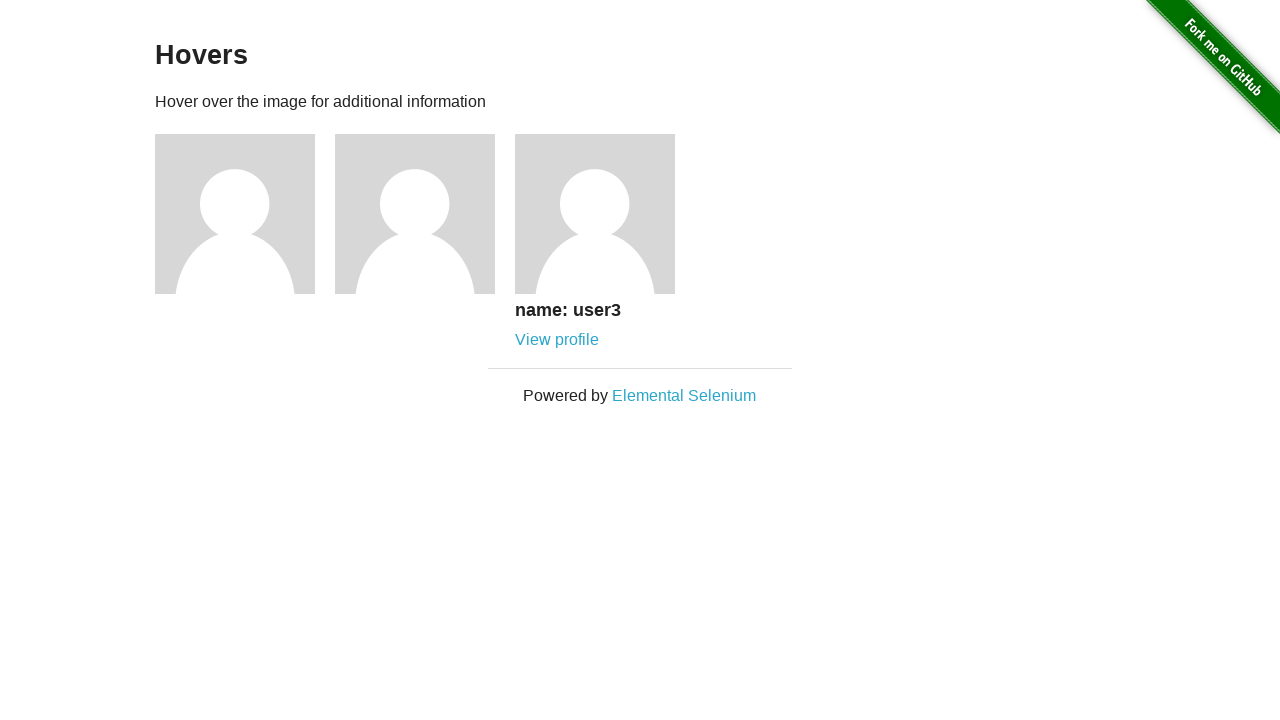

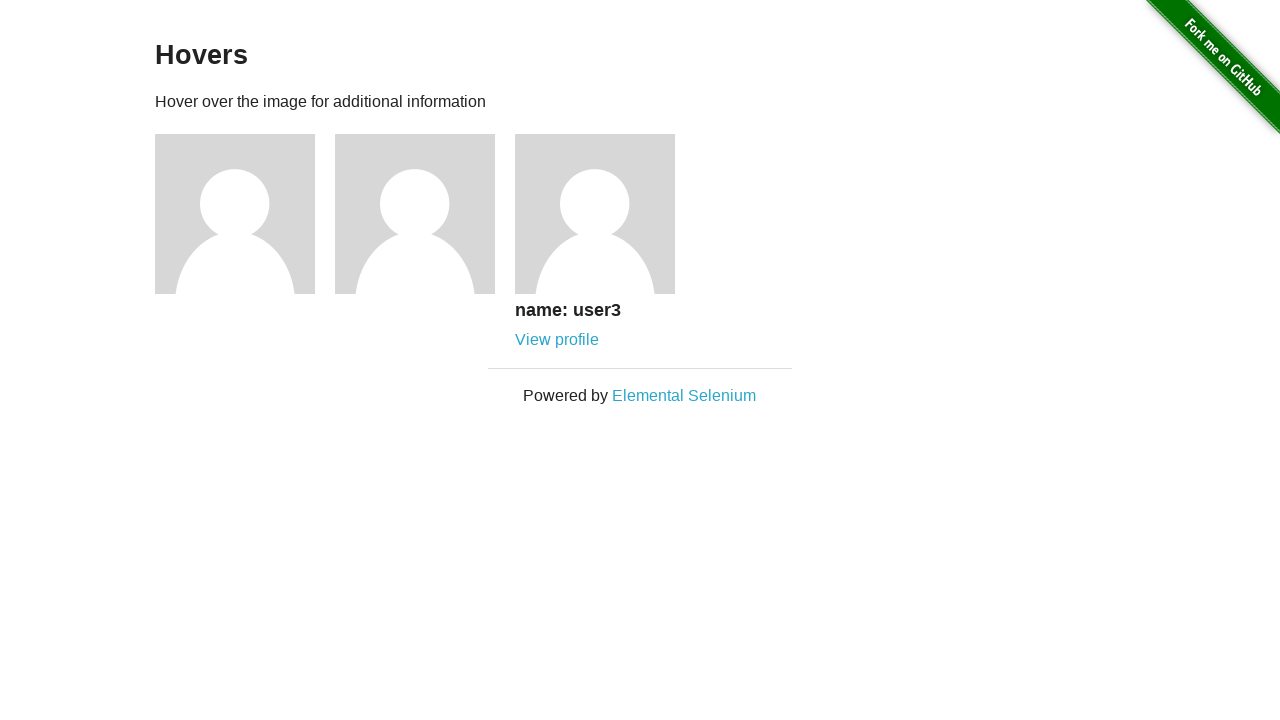